Tests a sign-up form by filling in first name, last name, and email fields, then clicking the submit button

Starting URL: http://secure-retreat-92358.herokuapp.com/

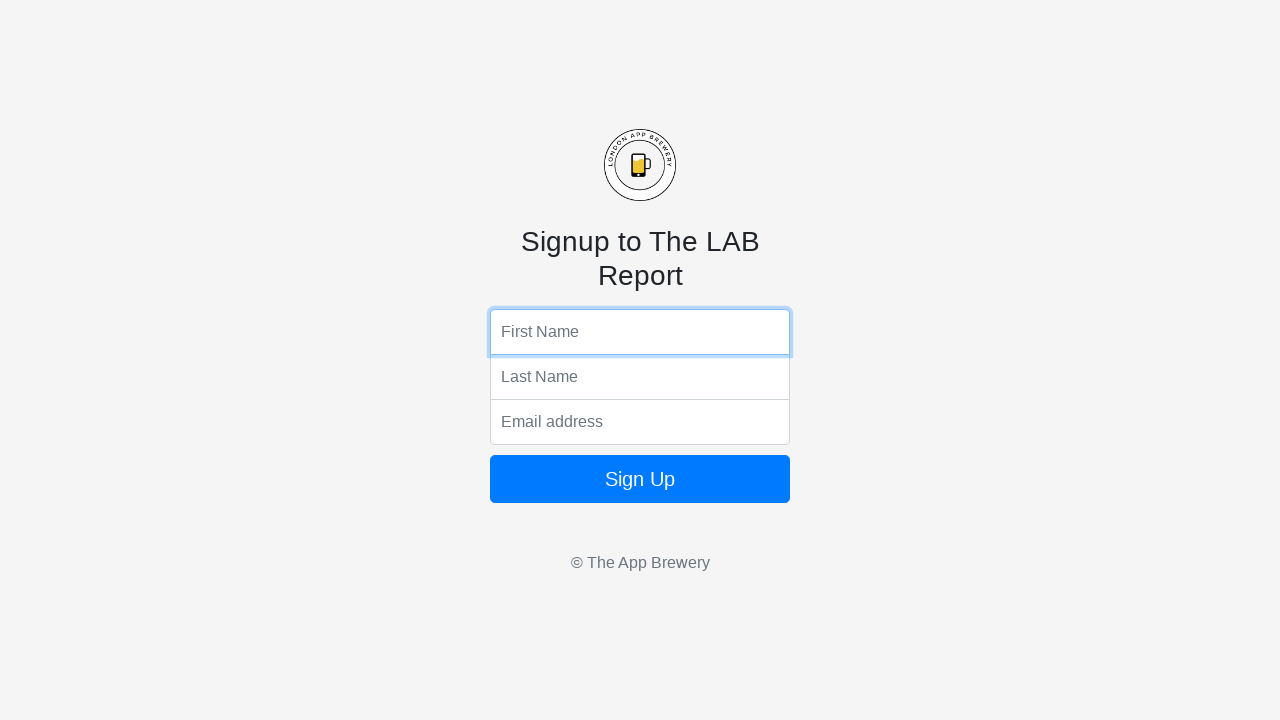

Filled first name field with 'Maria' on input[name='fName']
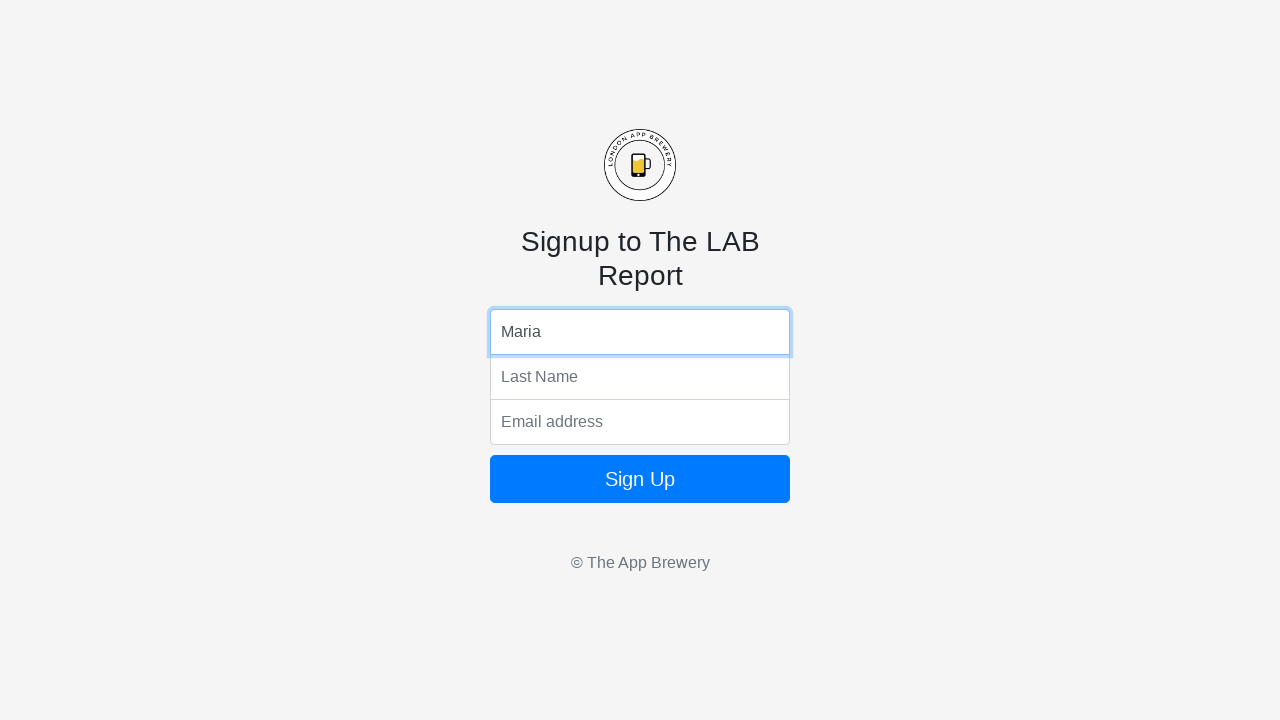

Filled last name field with 'Rodriguez' on input[name='lName']
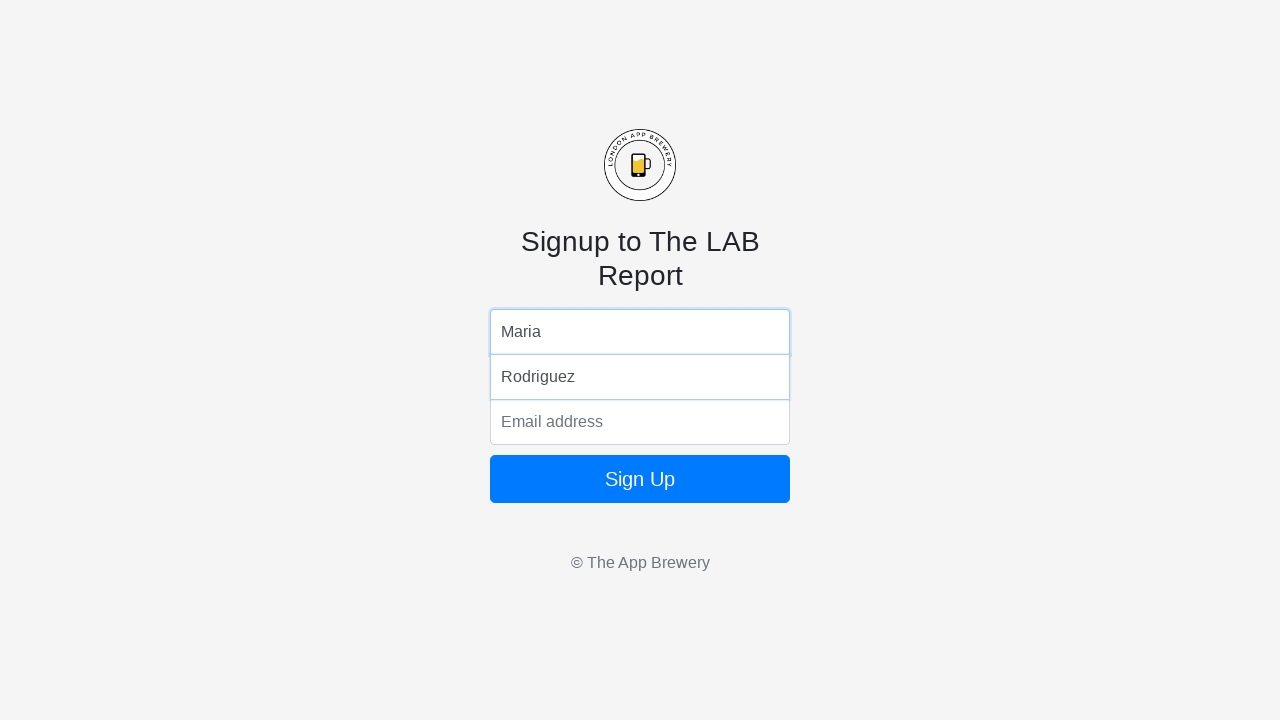

Filled email field with 'maria.rodriguez@testmail.com' on input[name='email']
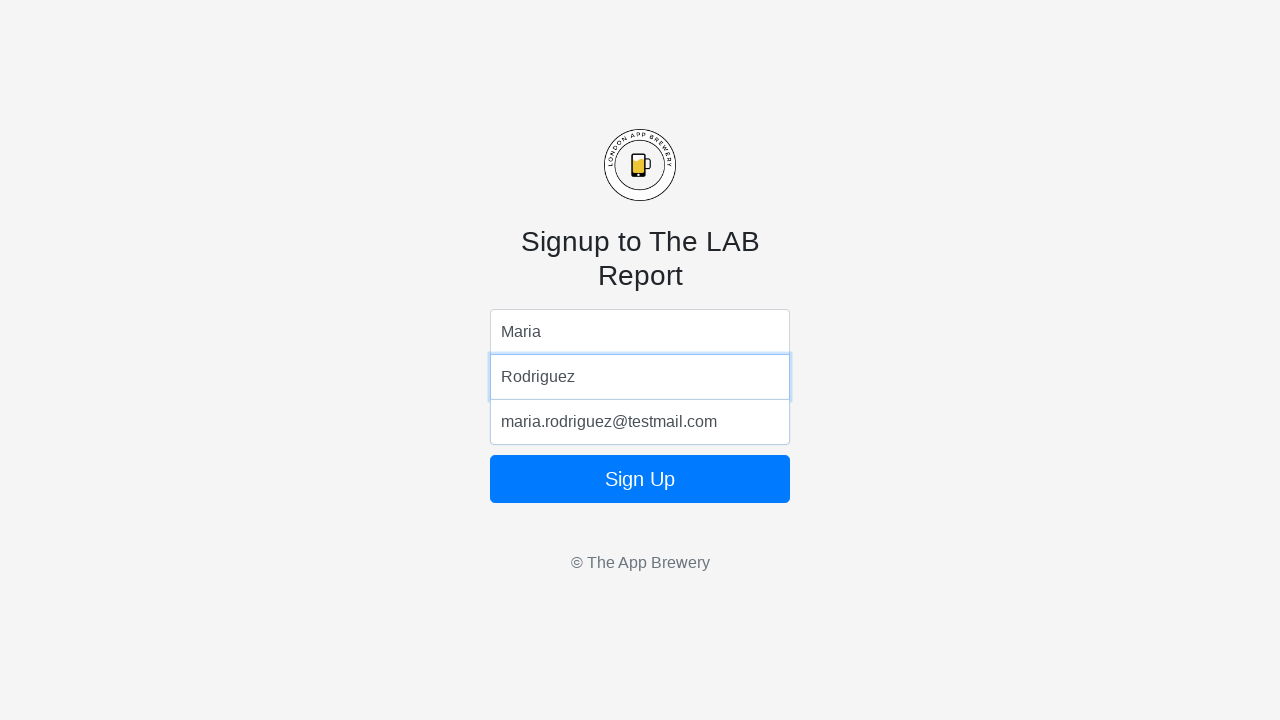

Clicked the Sign Up button at (640, 479) on form button
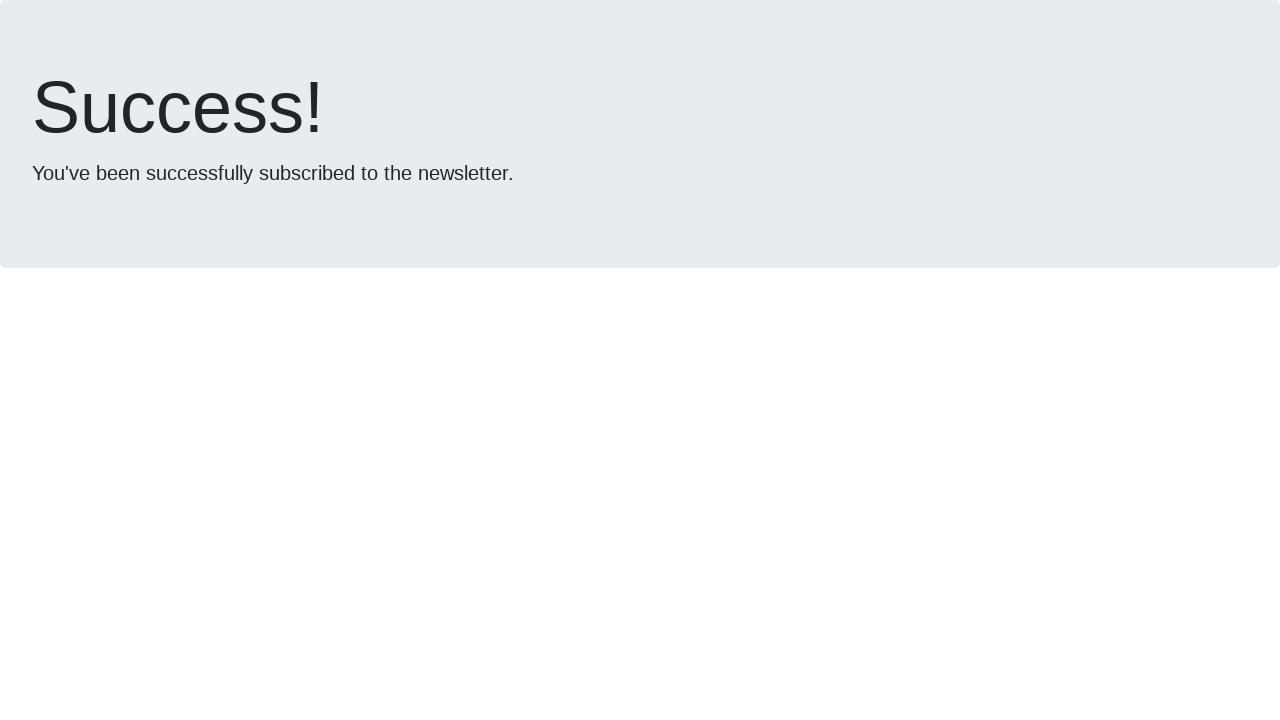

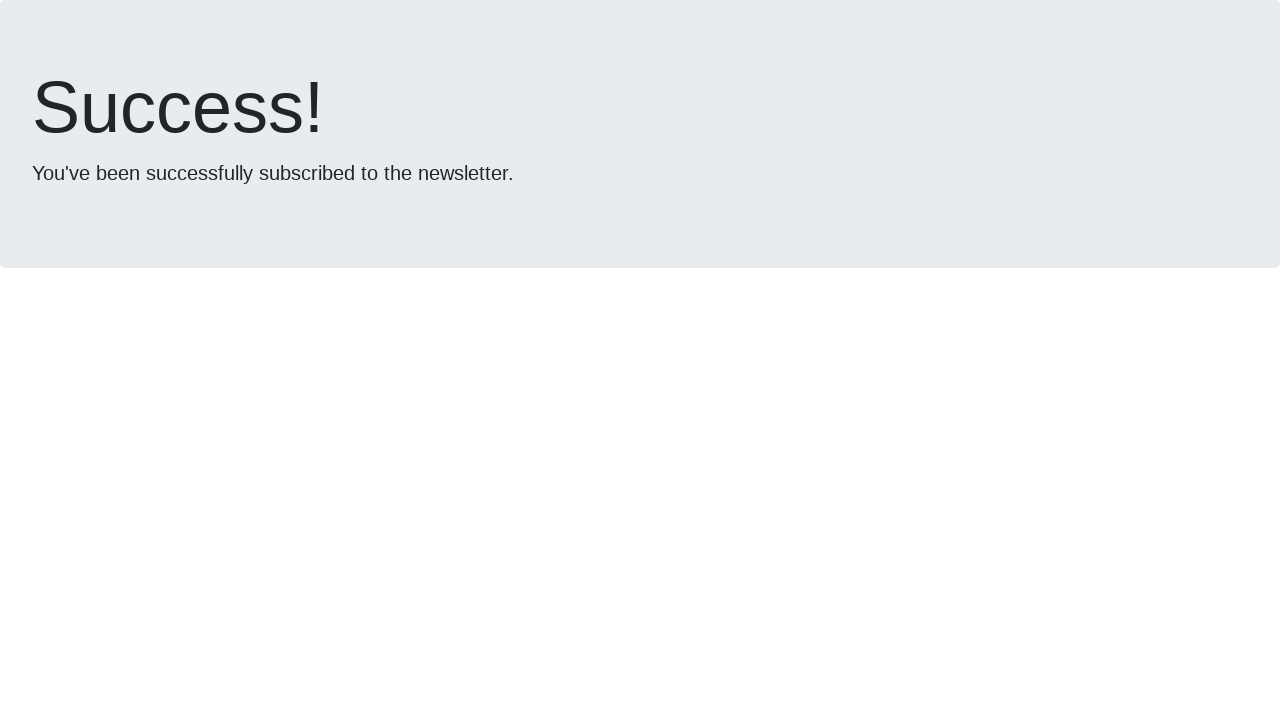